Tests selecting a dropdown option by index. Verifies the default selection, then selects the option at index 1 and verifies "Option 1" is selected.

Starting URL: https://kristinek.github.io/site/examples/actions

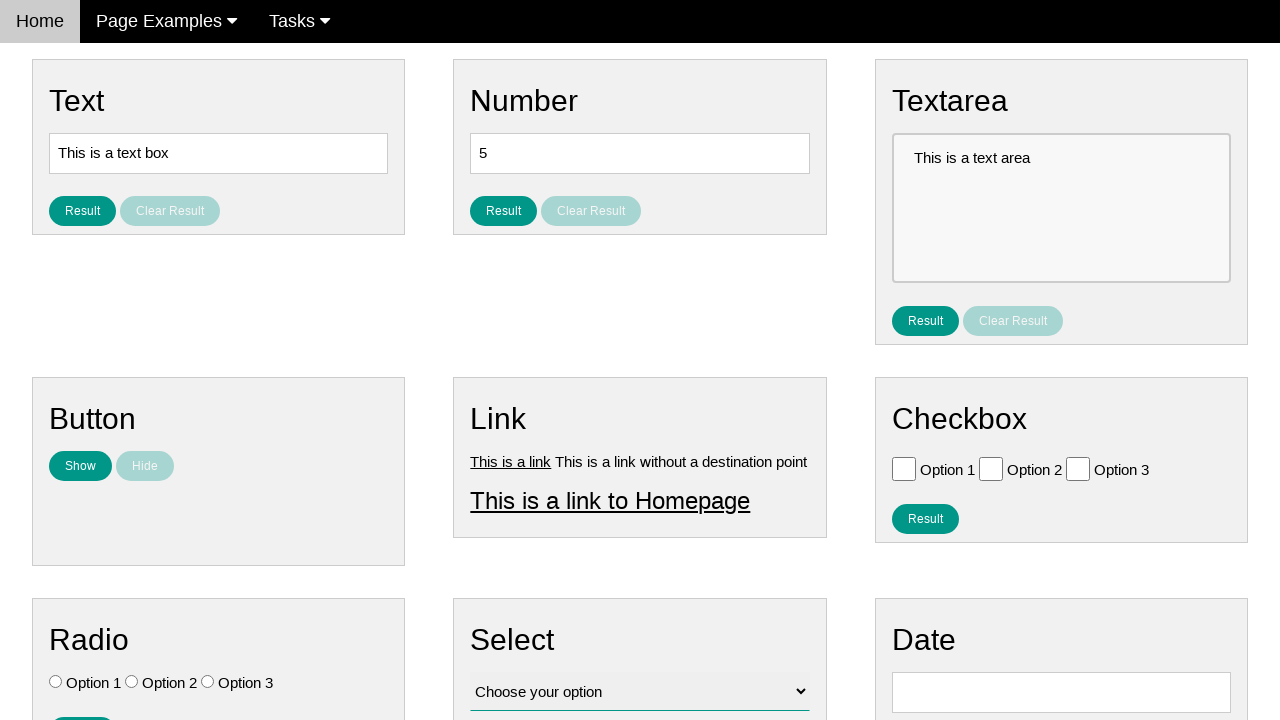

Dropdown element loaded and ready
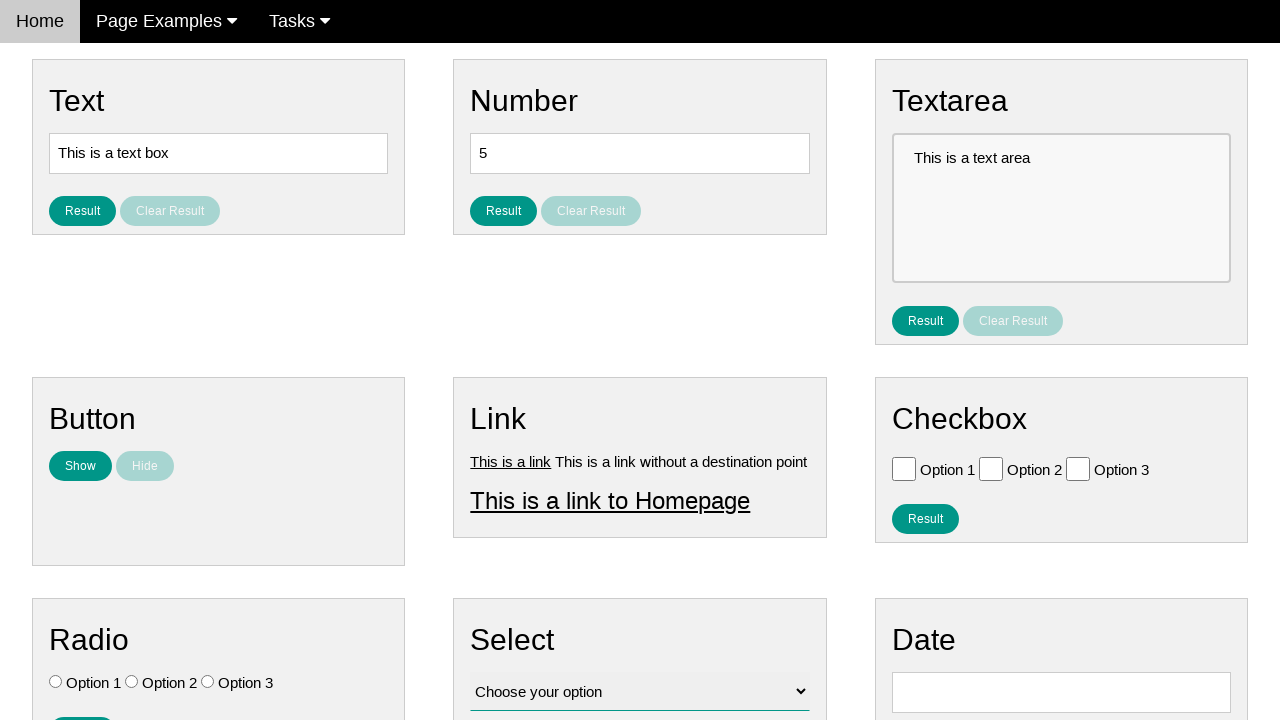

Verified default selection is 'Choose your option'
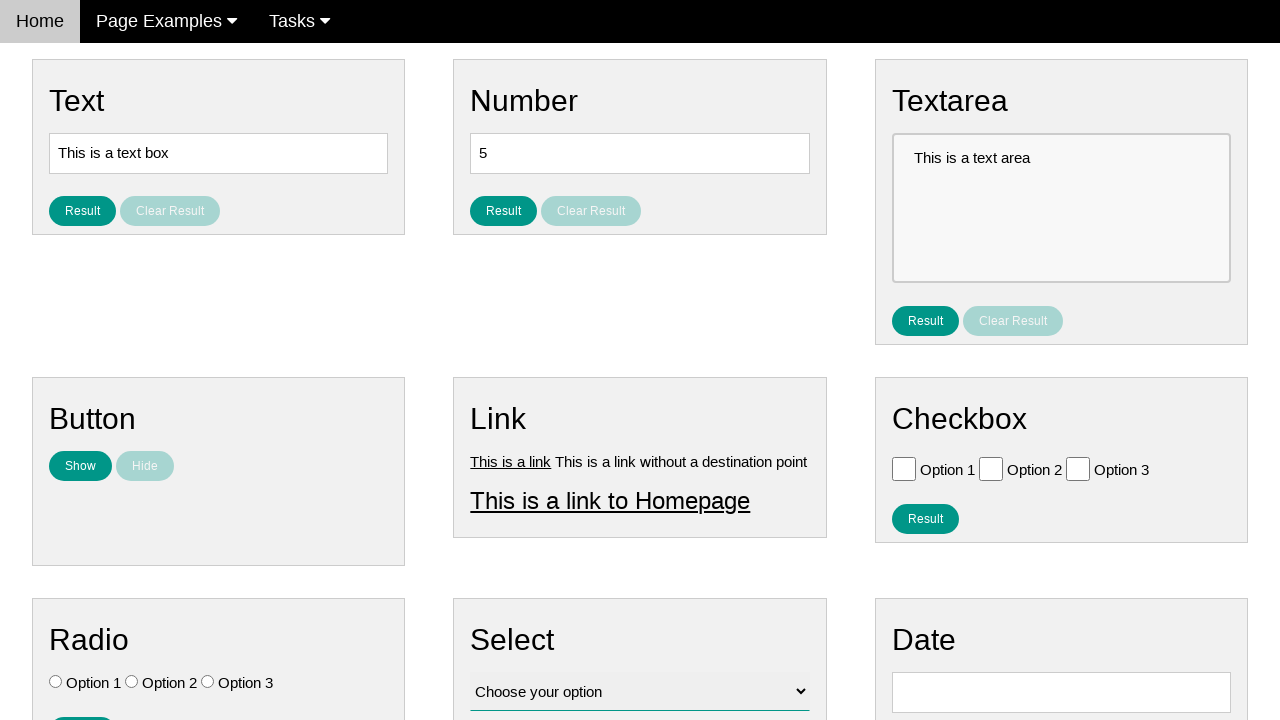

Selected dropdown option at index 1 on select#vfb-12
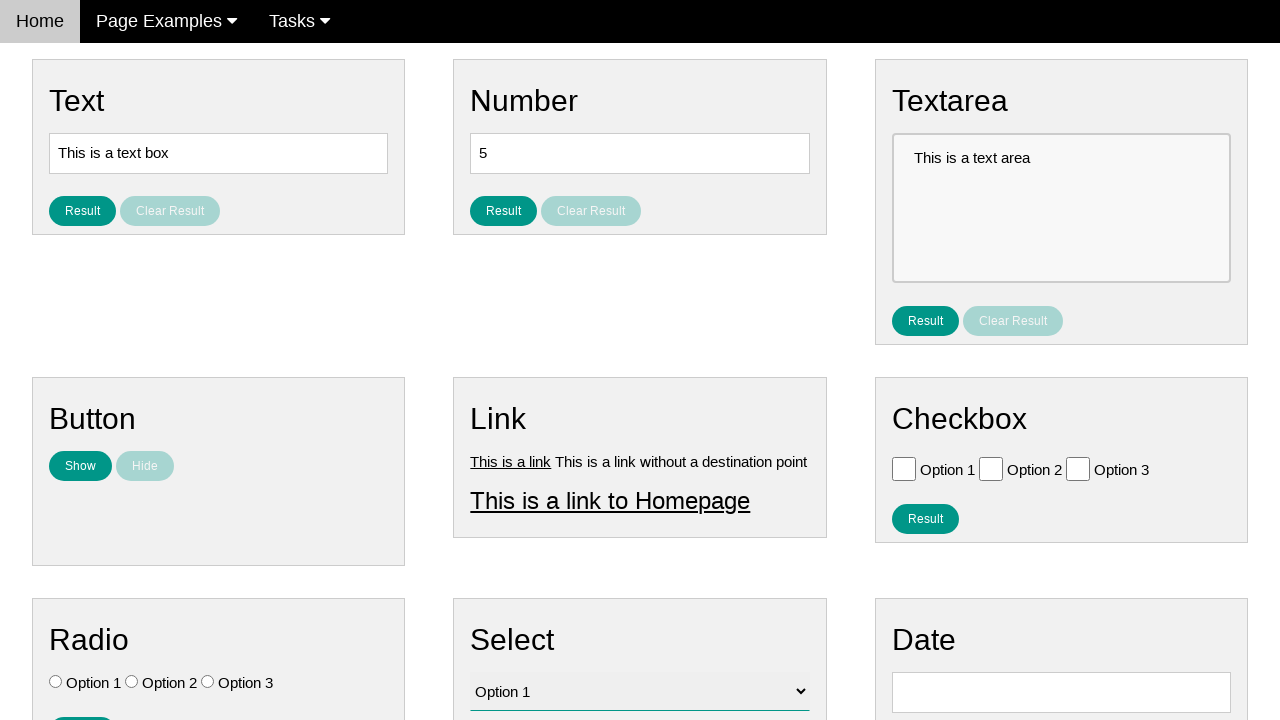

Verified 'Option 1' is now selected
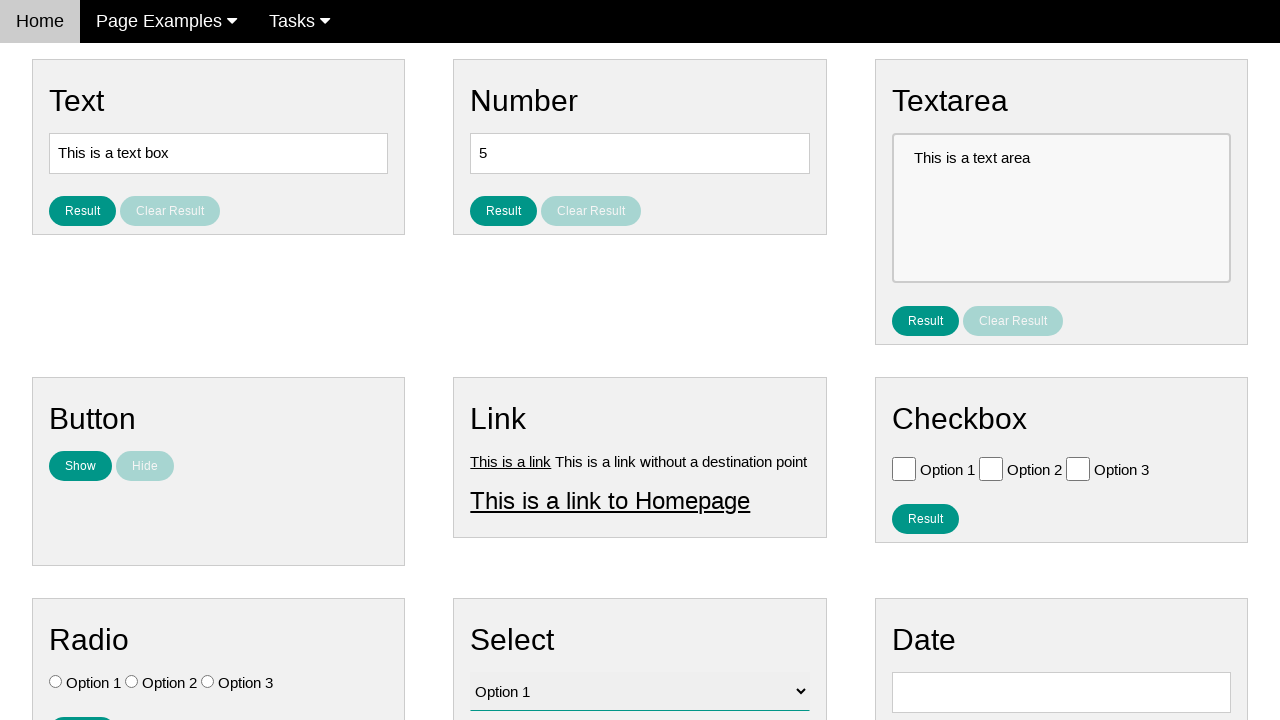

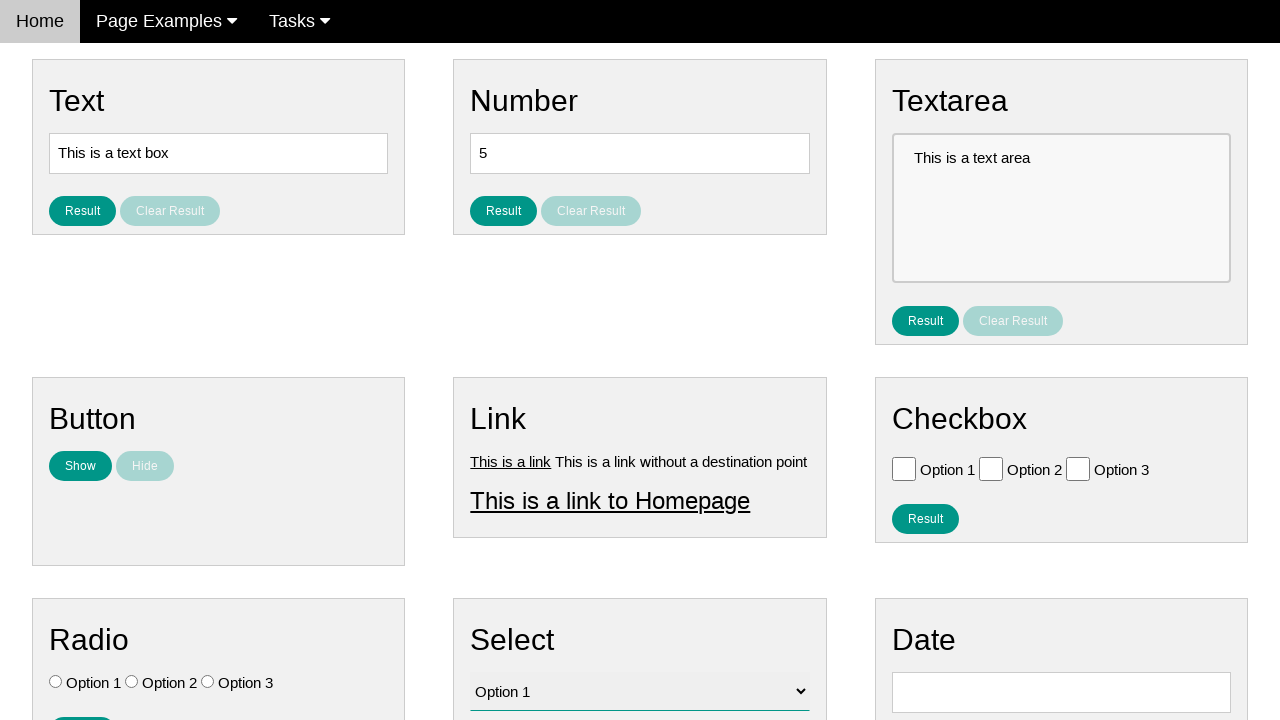